Navigates to GitHub's homepage and verifies the page loads by checking the page title

Starting URL: https://github.com

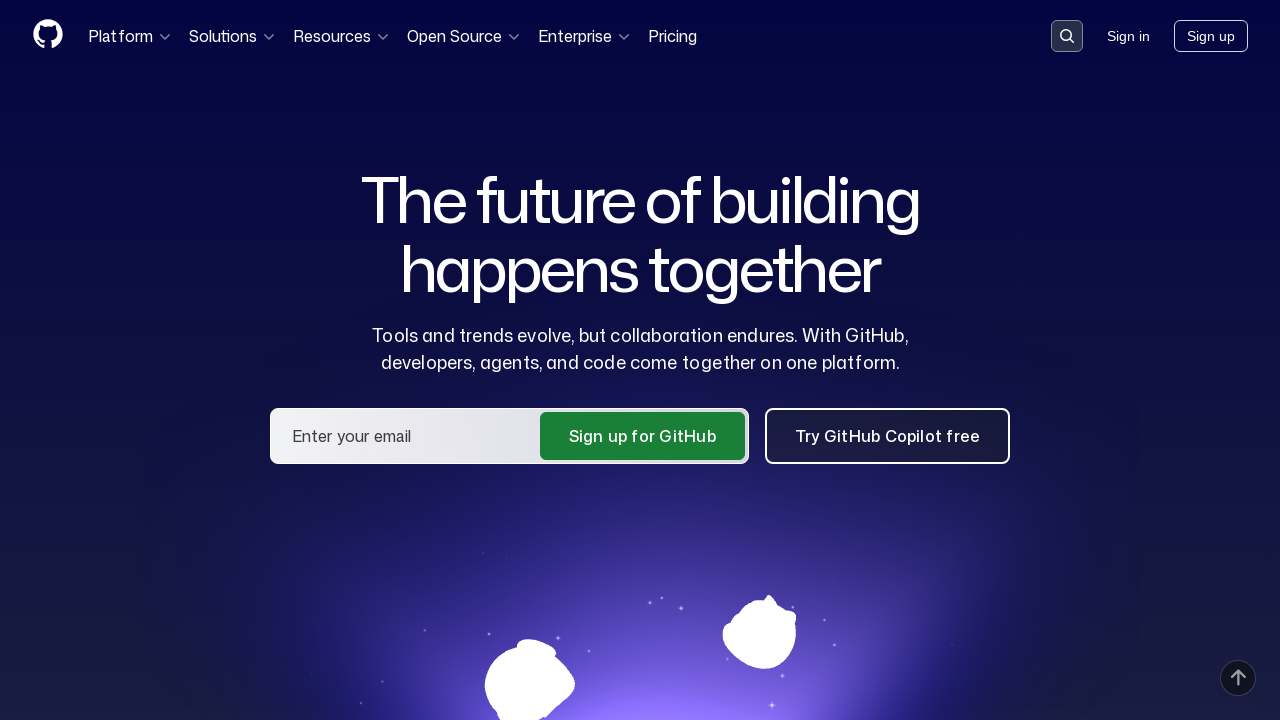

Navigated to GitHub homepage
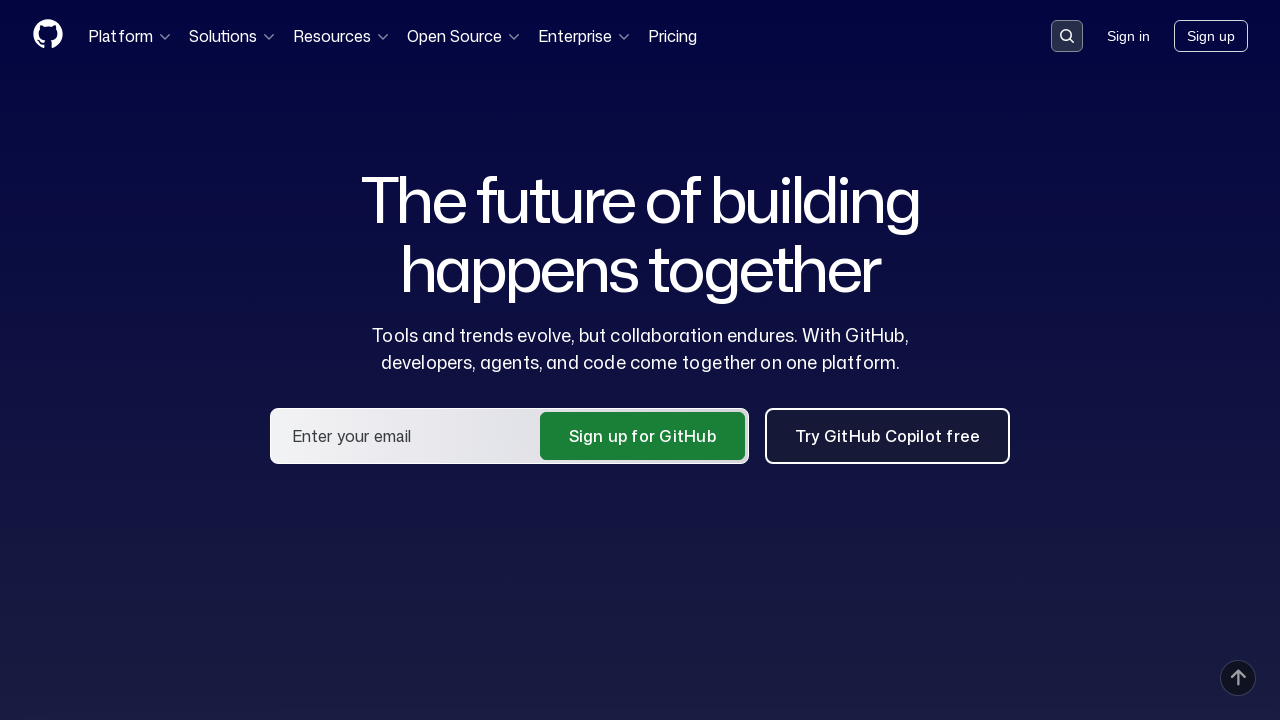

Page loaded and domcontentloaded state reached
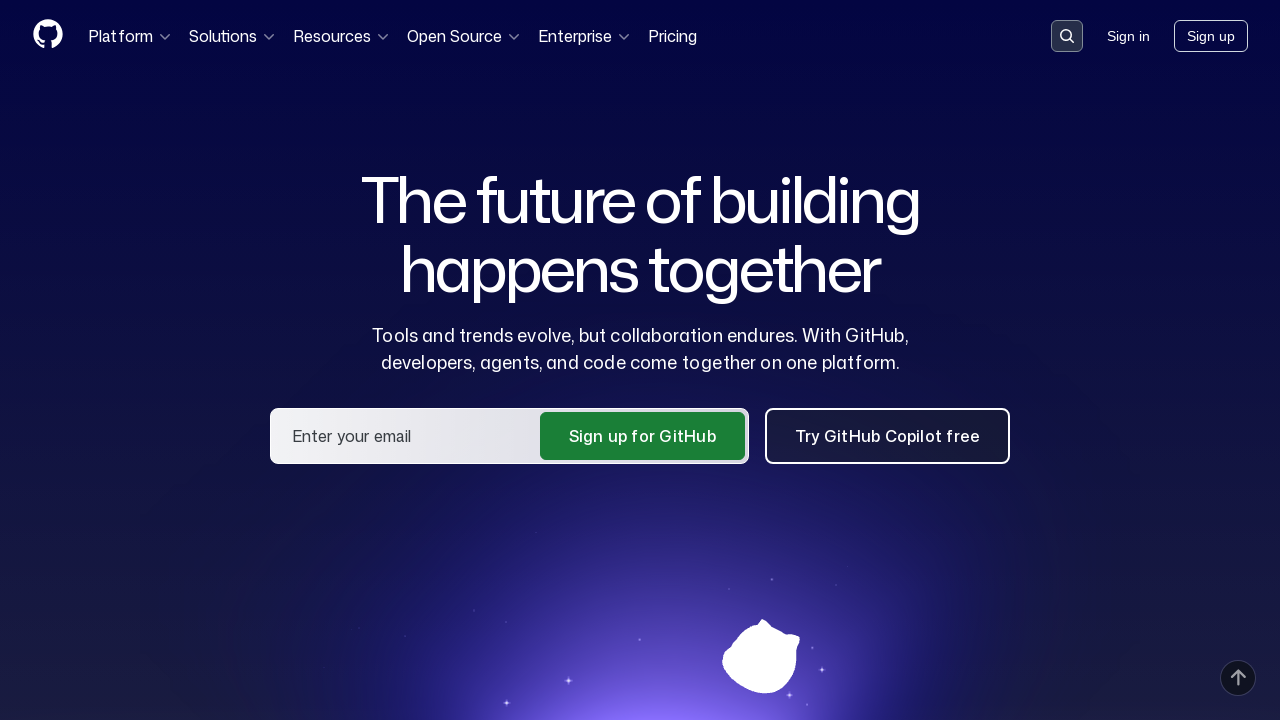

Verified page title contains 'GitHub'
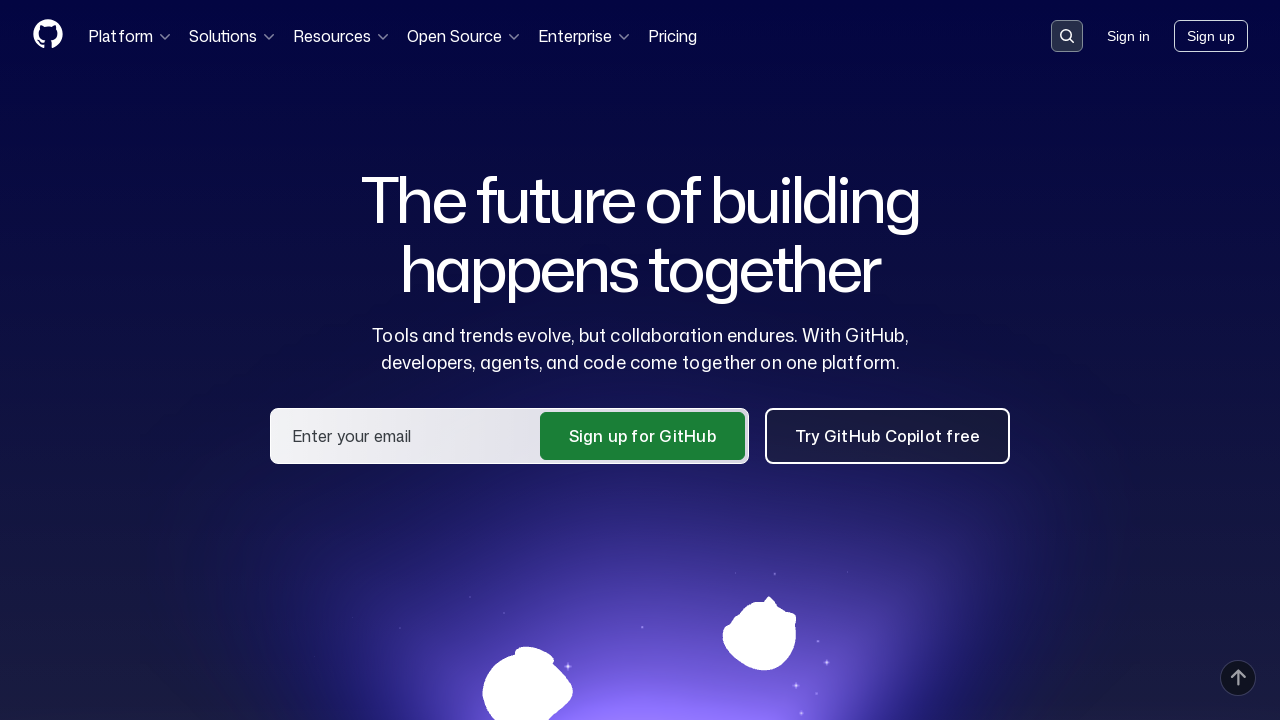

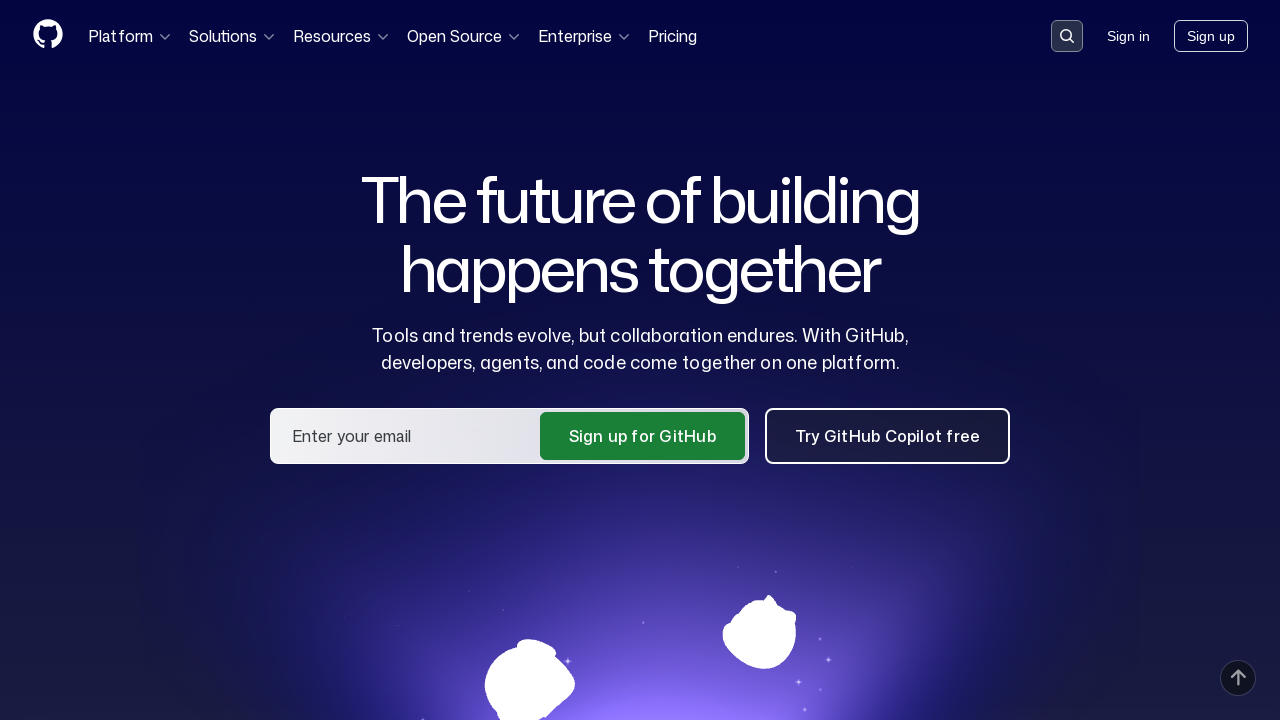